Tests the CFE (Mexican Federal Electricity Commission) bidding portal search functionality by entering a procedure number in the search field, clicking the search button, and verifying that results are displayed in a table.

Starting URL: https://msc.cfe.mx/Aplicaciones/NCFE/Concursos/

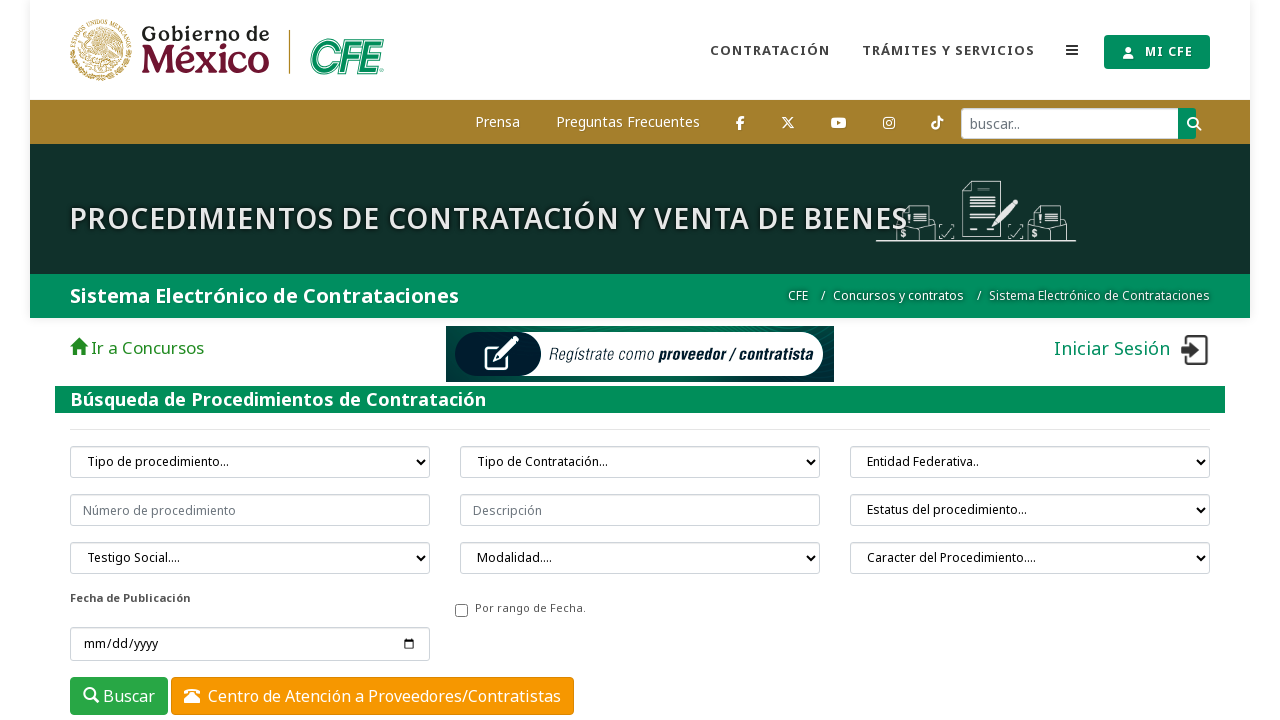

Search input field 'Número de procedimiento' became visible
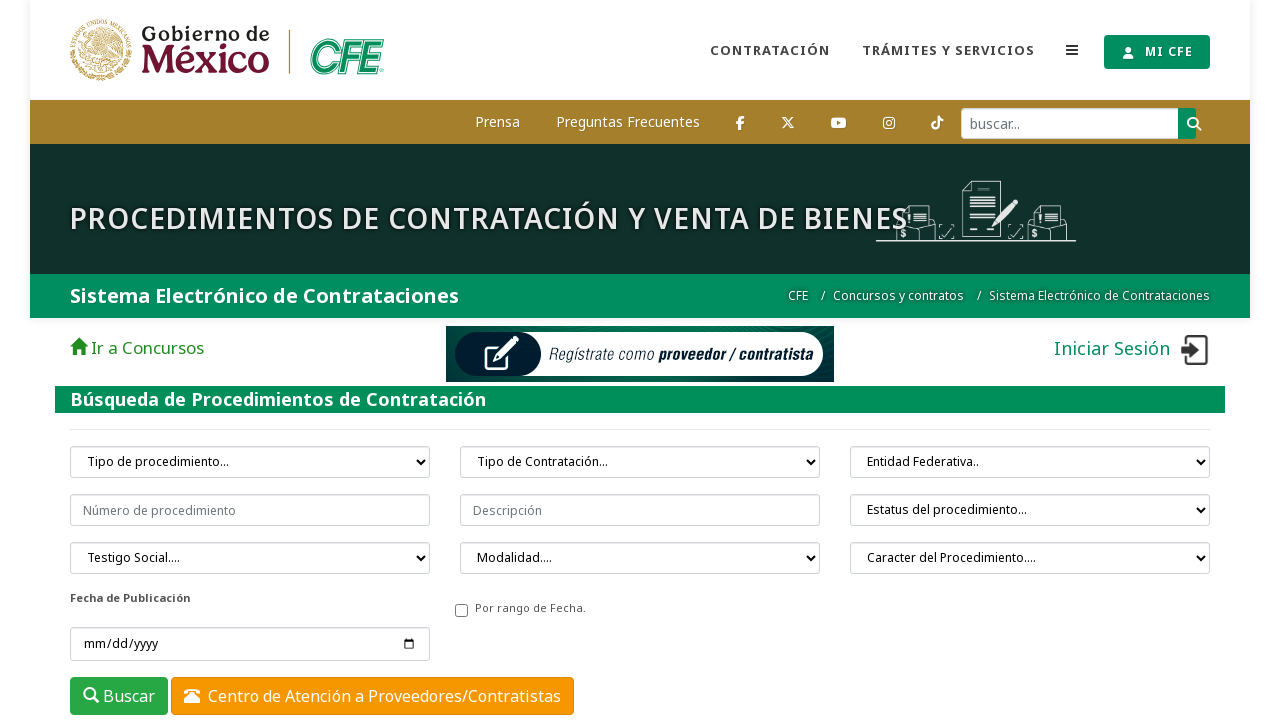

Filled procedure number search field with 'CFE-0201' on input[placeholder="Número de procedimiento"]
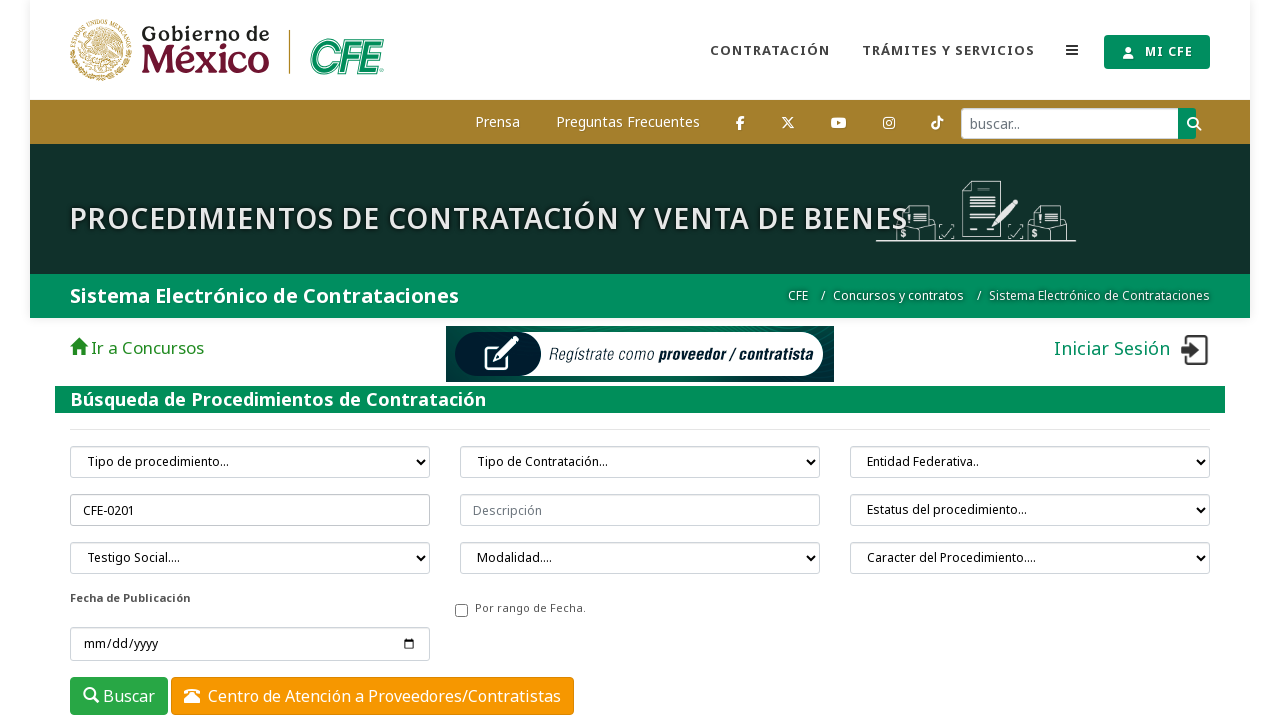

Clicked the green search button to initiate search at (119, 696) on button.btn.btn-success
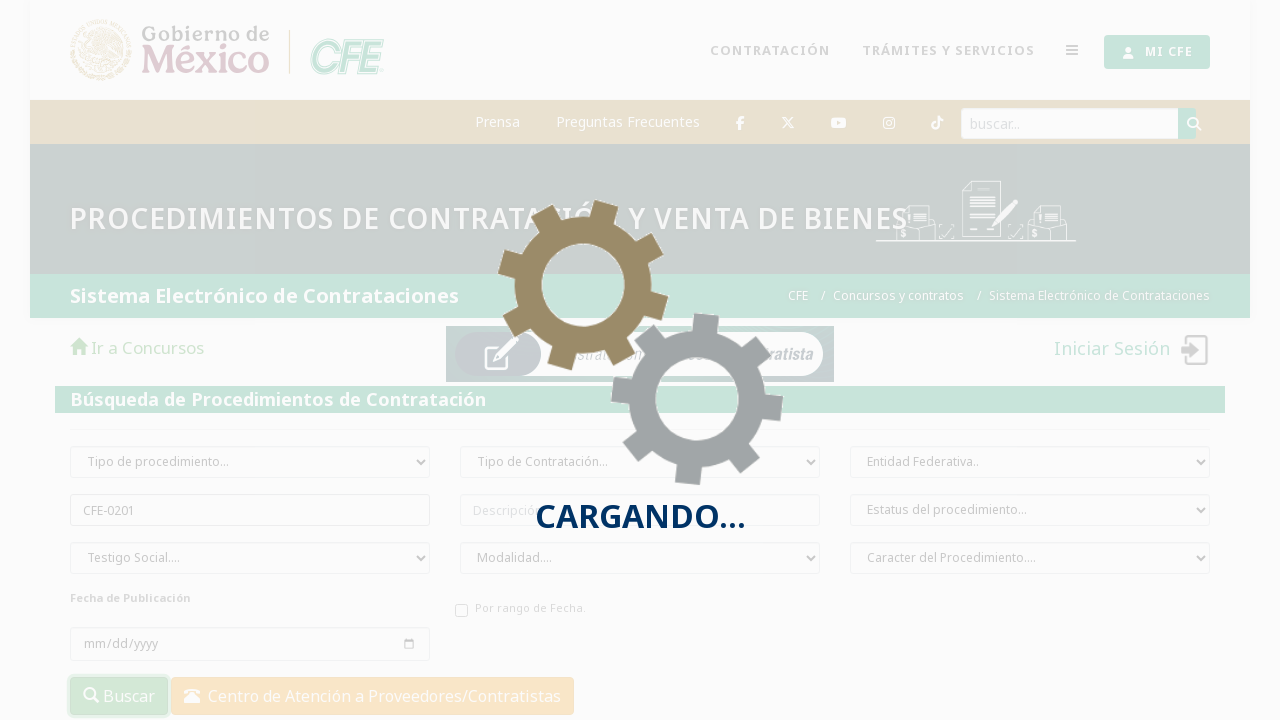

Search results table loaded with data rows
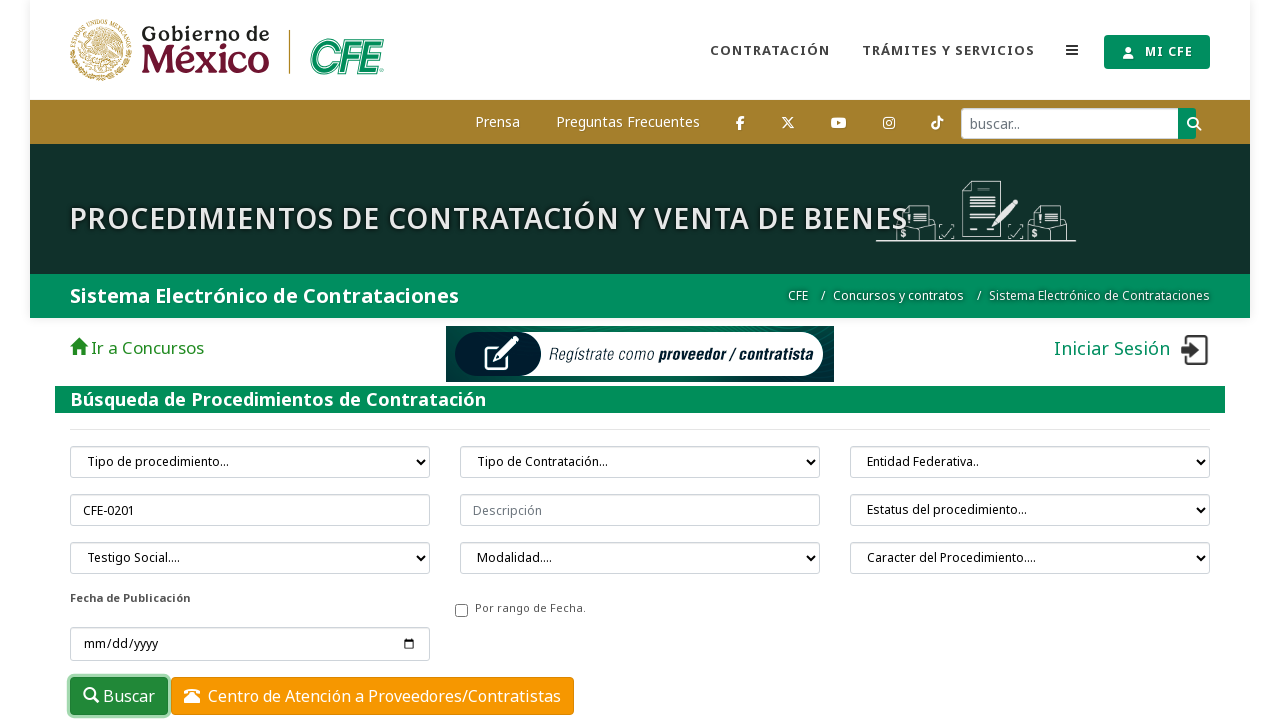

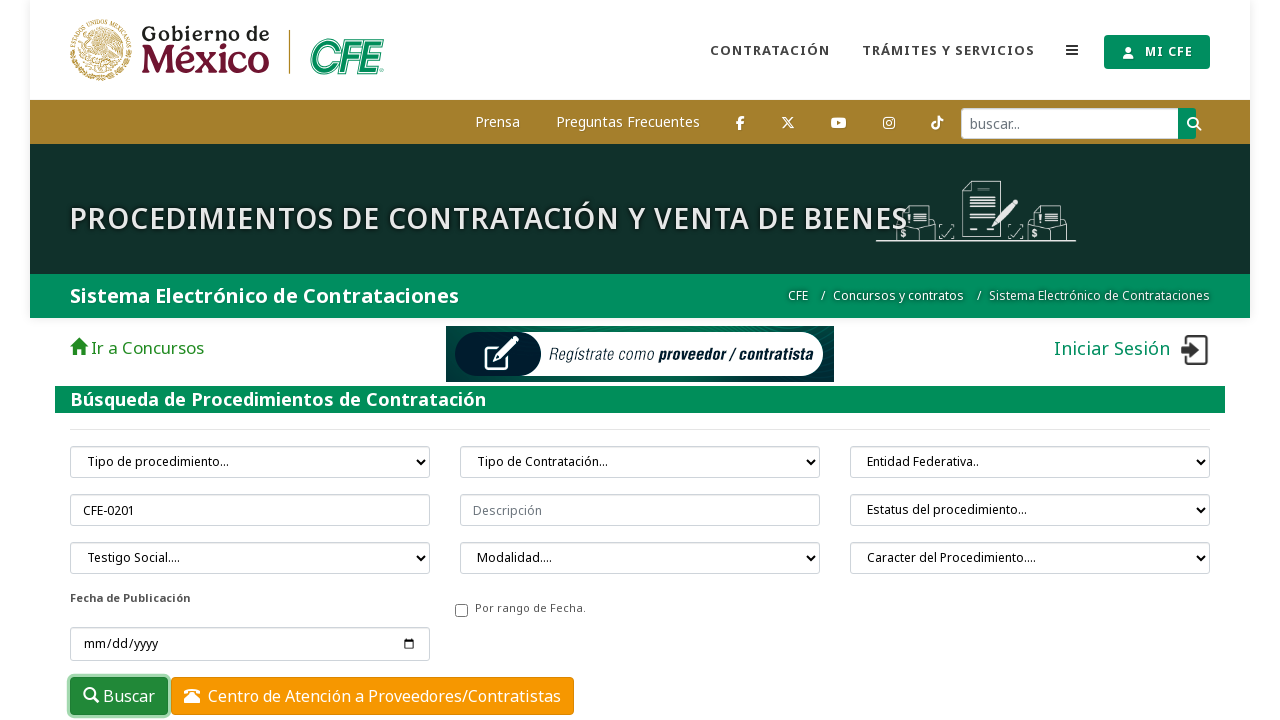